Tests checkbox functionality by verifying default states of two checkboxes, clicking to toggle their states, and confirming the state changes.

Starting URL: http://practice.cydeo.com/checkboxes

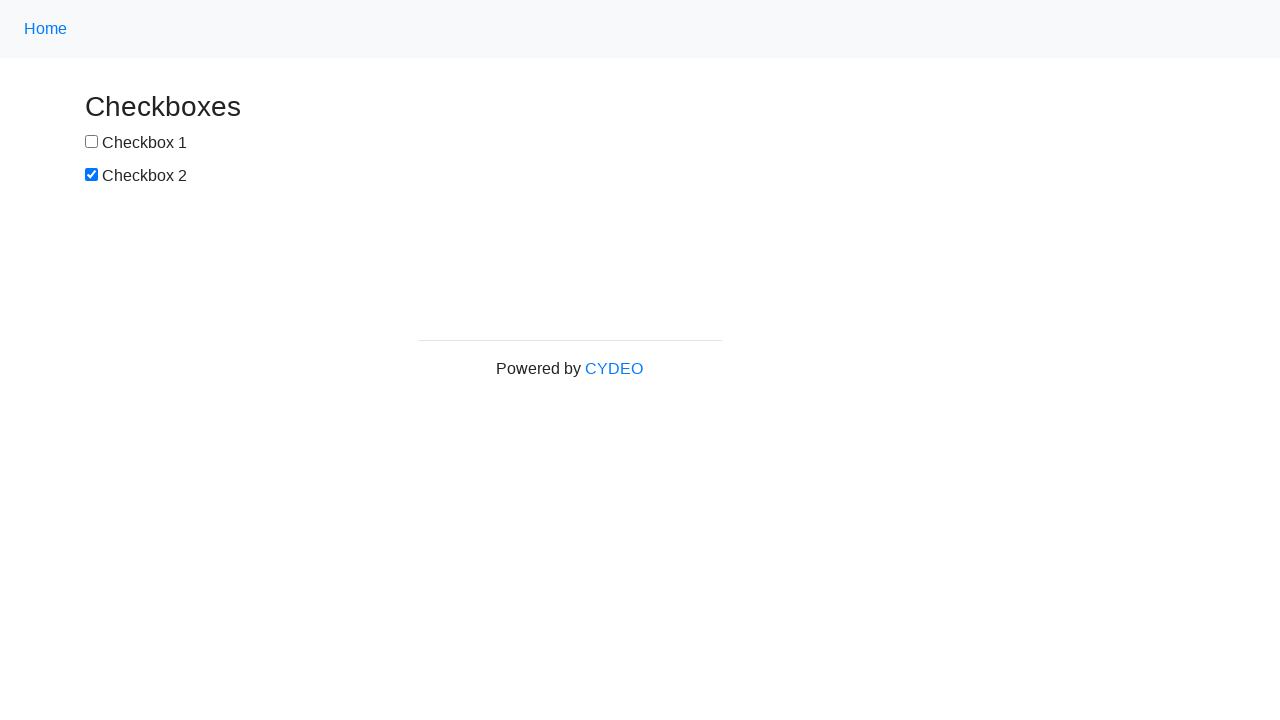

Located checkbox1 element
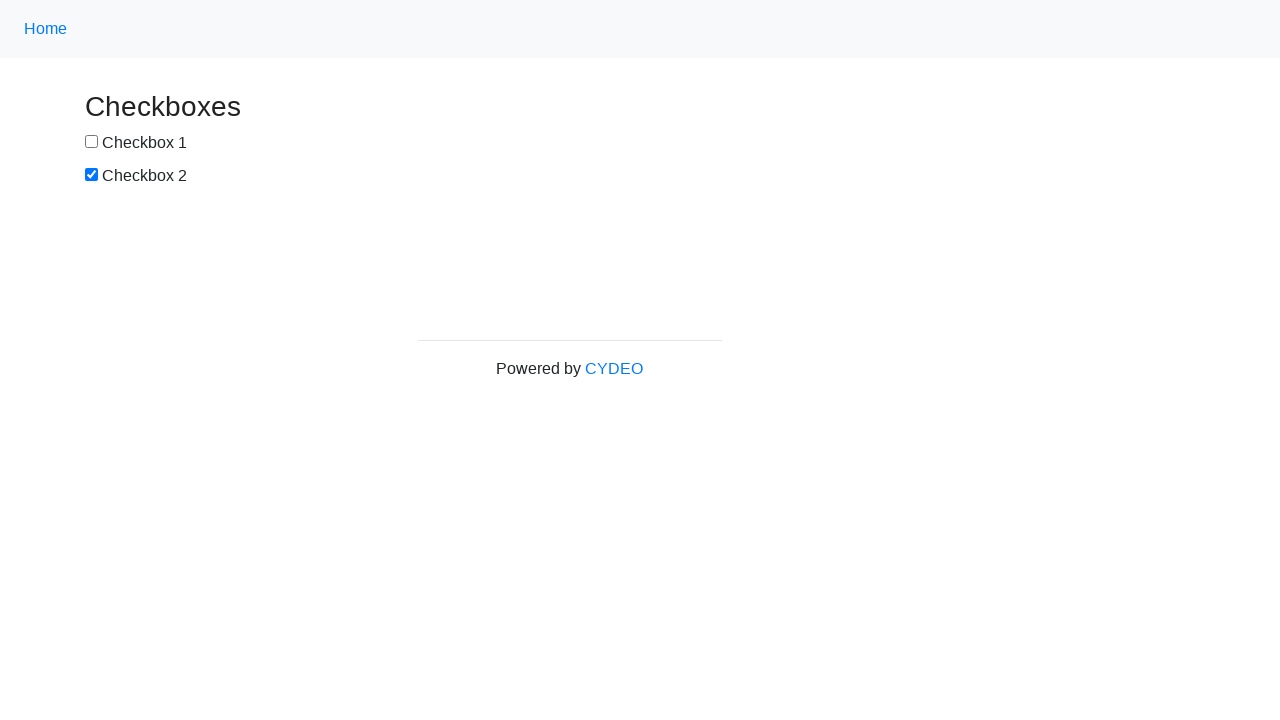

Located checkbox2 element
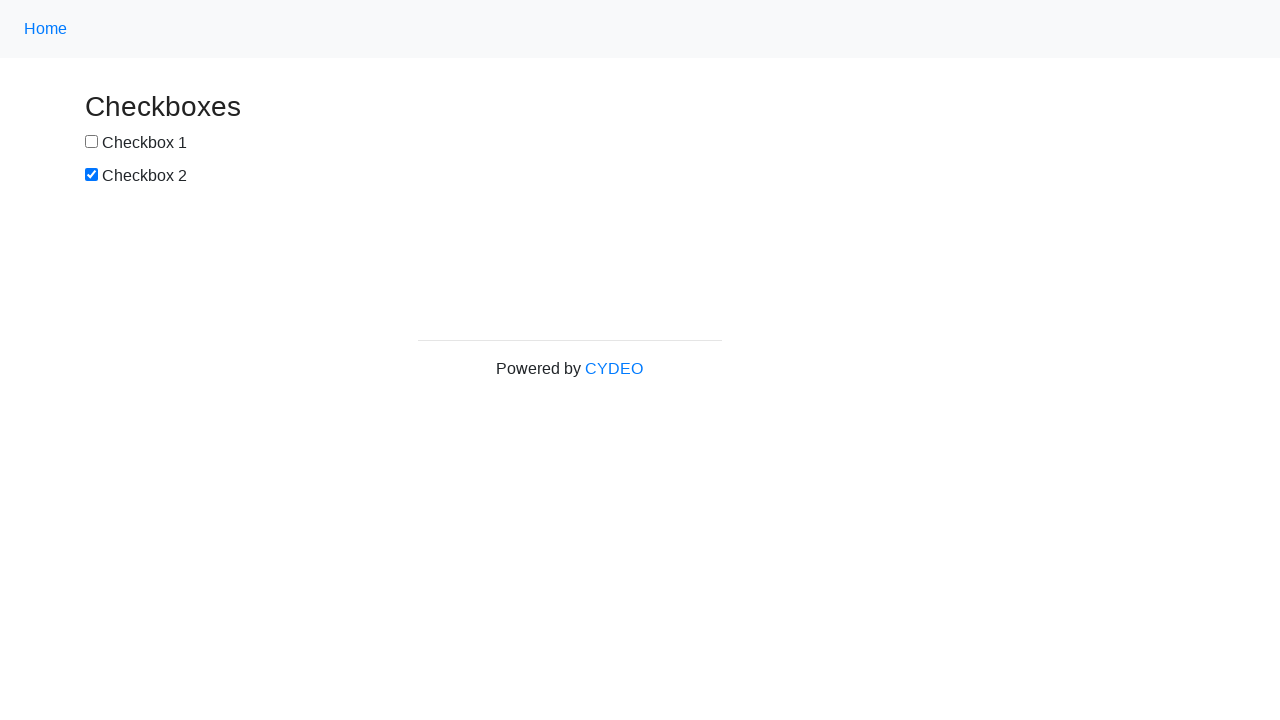

Verified checkbox1 is not selected by default
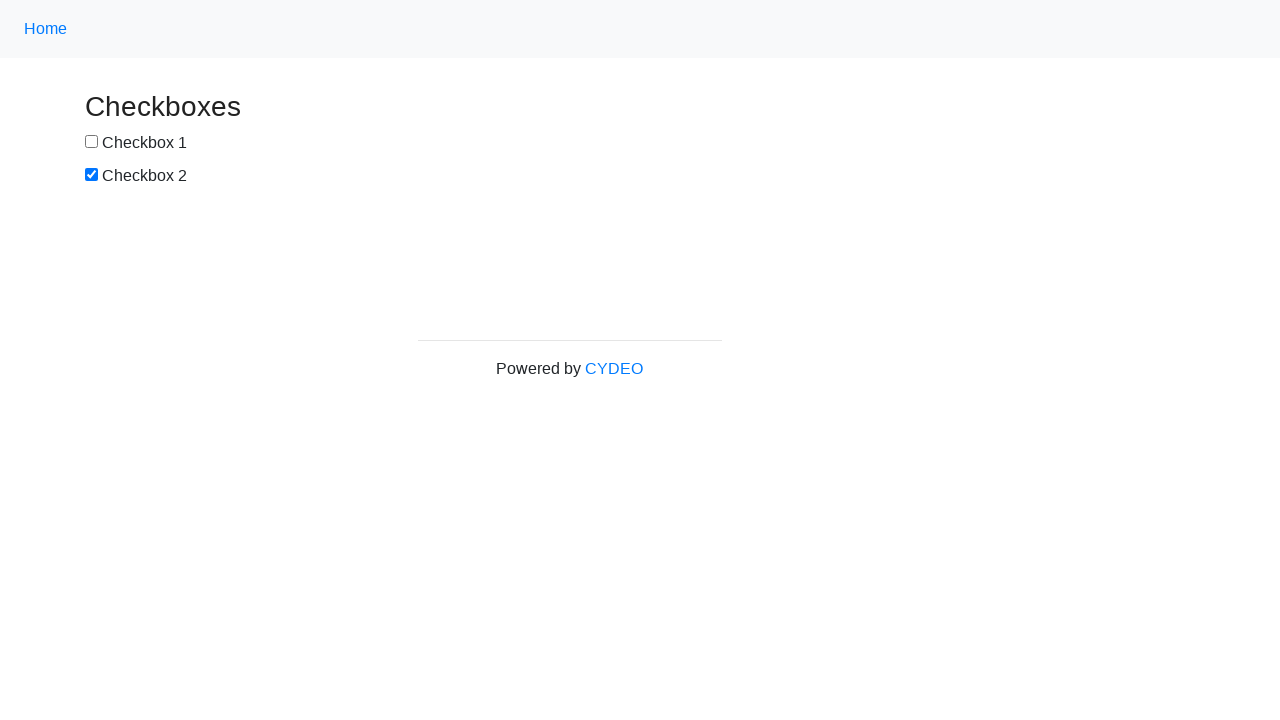

Verified checkbox2 is selected by default
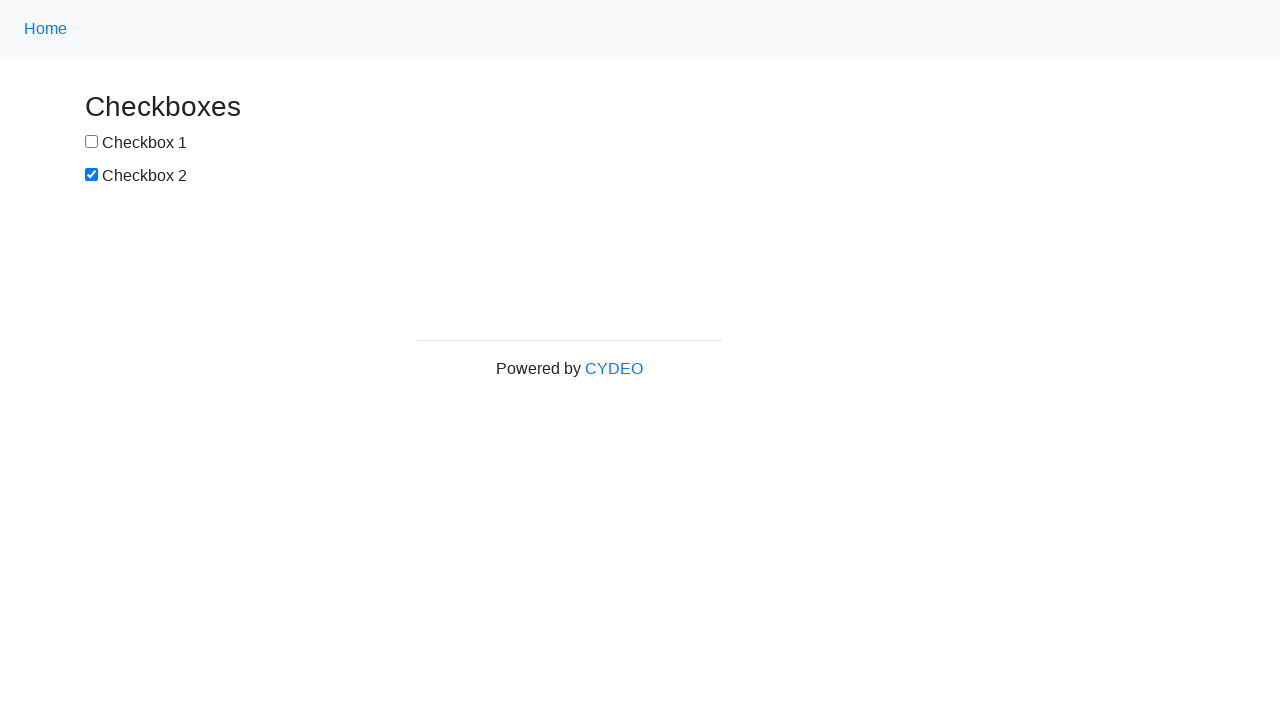

Clicked checkbox1 to select it at (92, 142) on input[name='checkbox1']
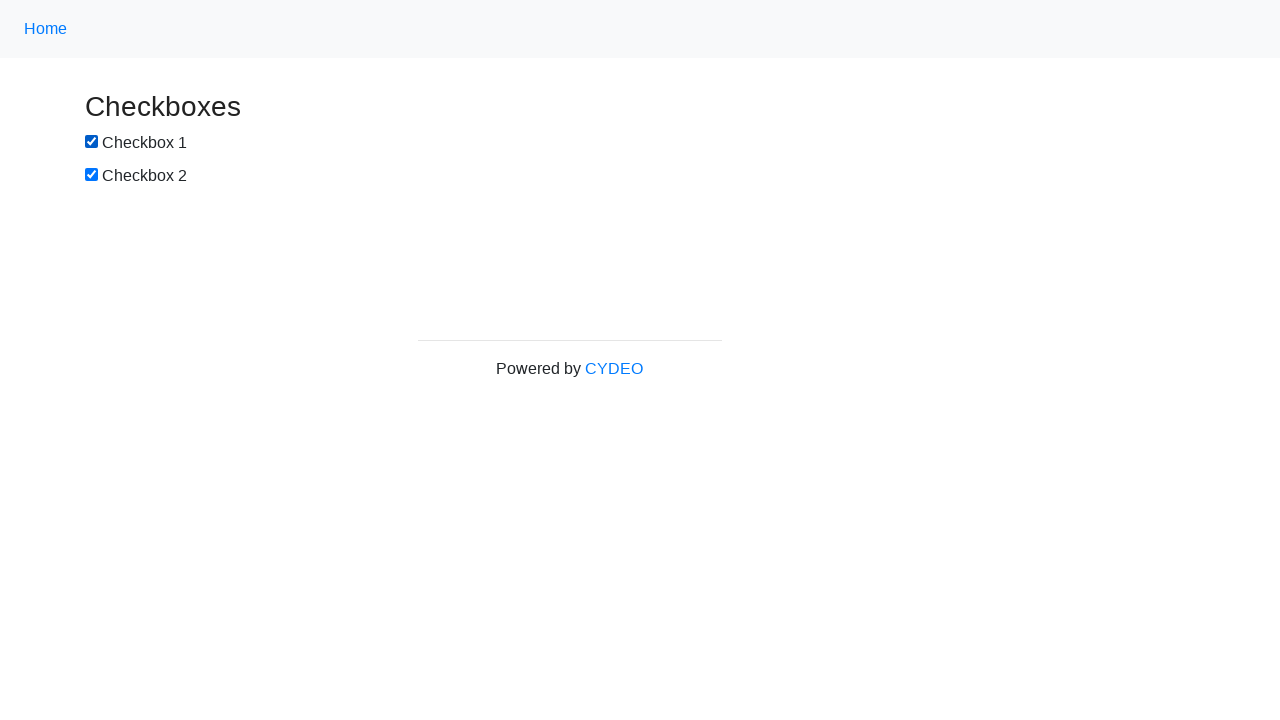

Clicked checkbox2 to deselect it at (92, 175) on input[name='checkbox2']
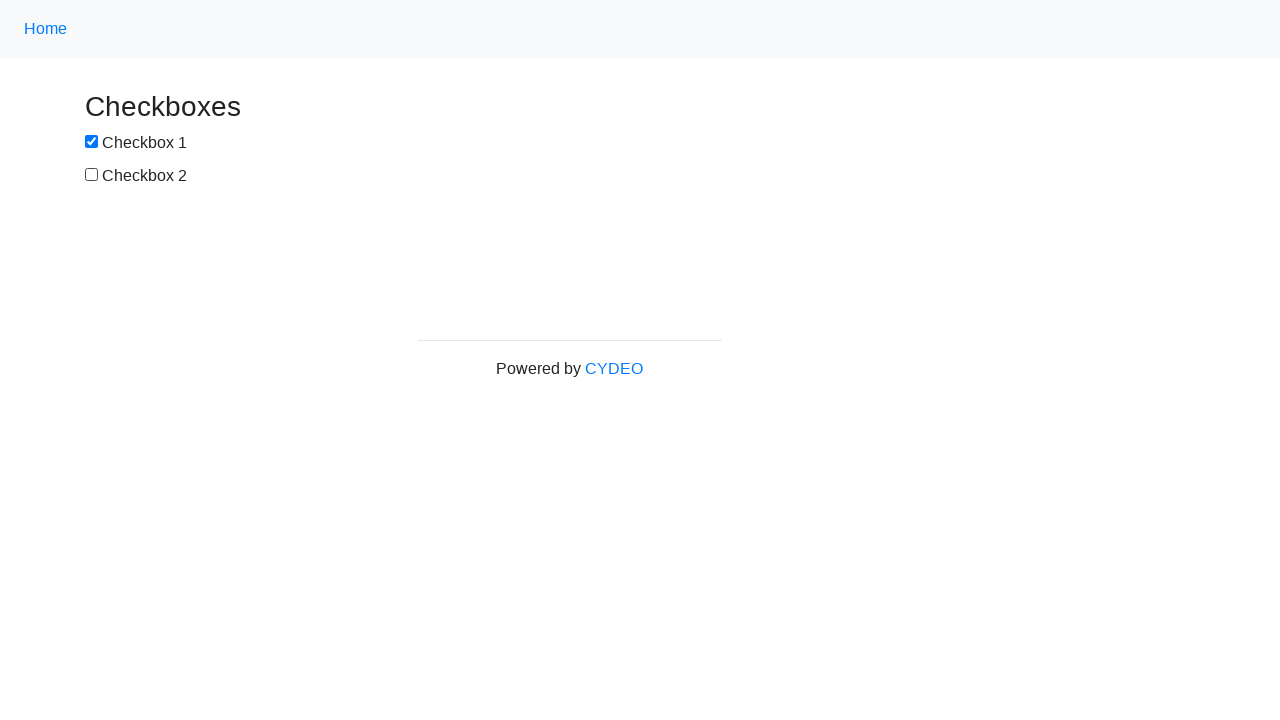

Verified checkbox1 is now selected after clicking
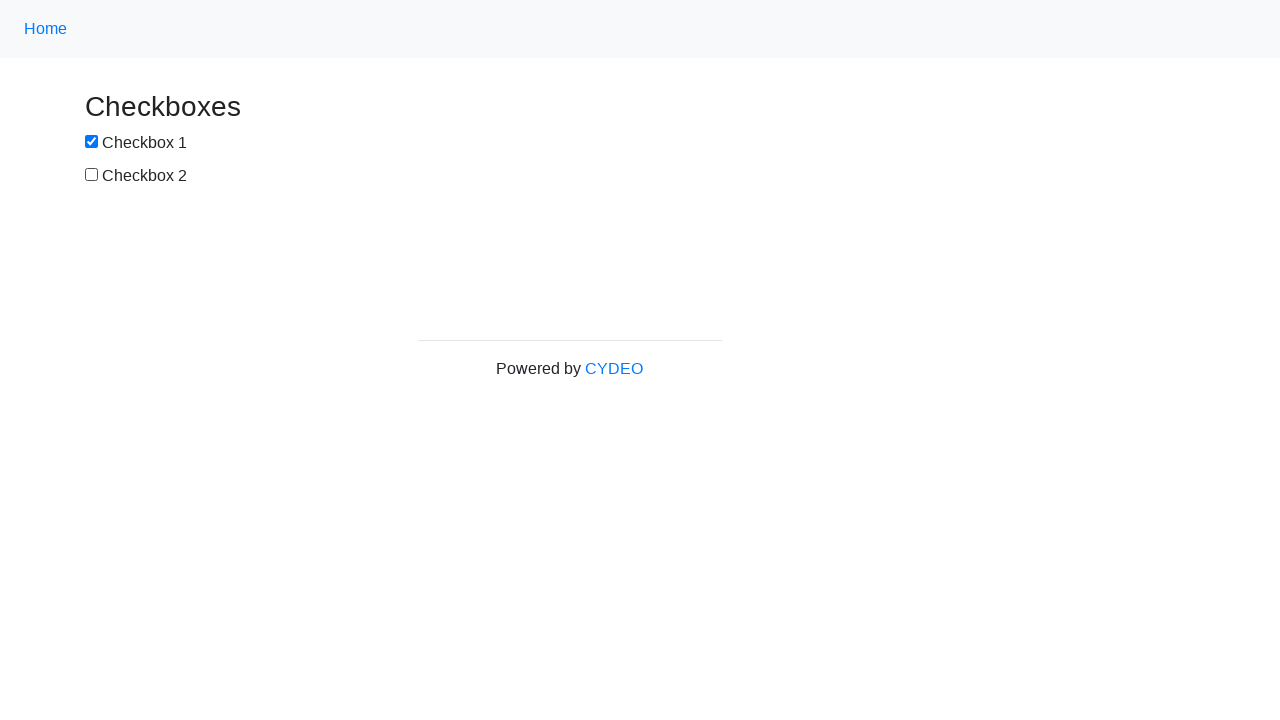

Verified checkbox2 is now not selected after clicking
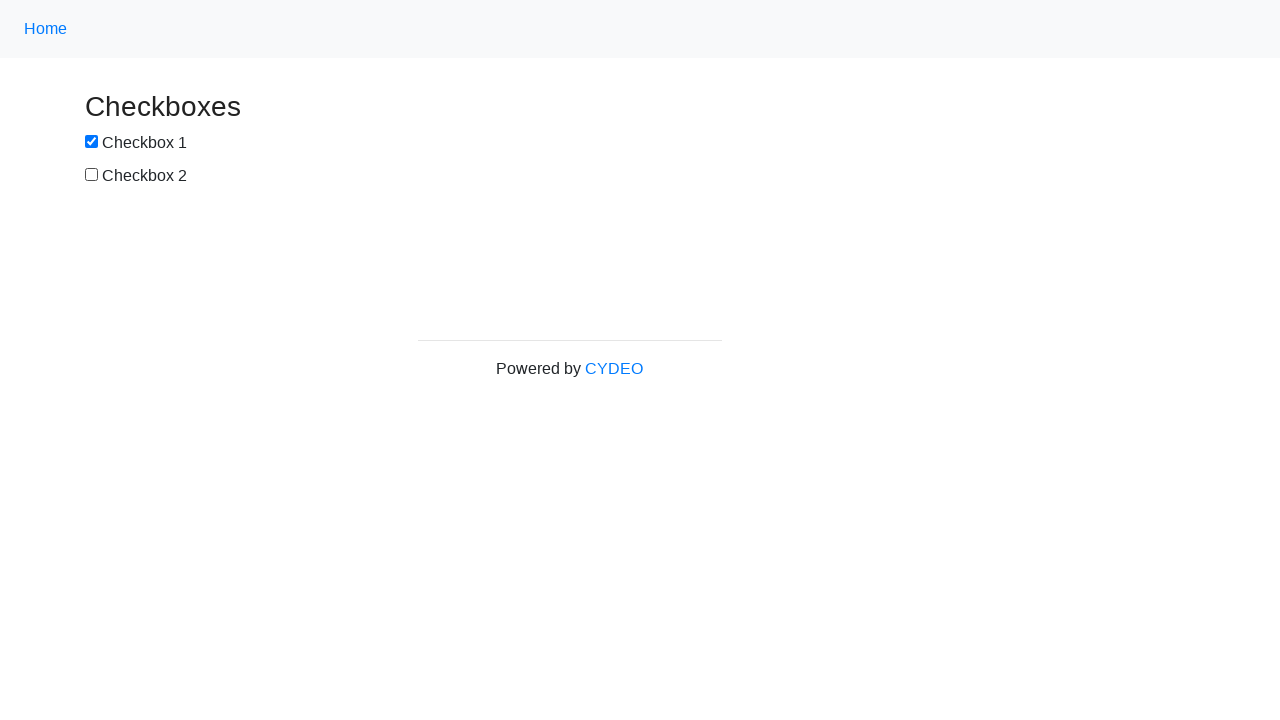

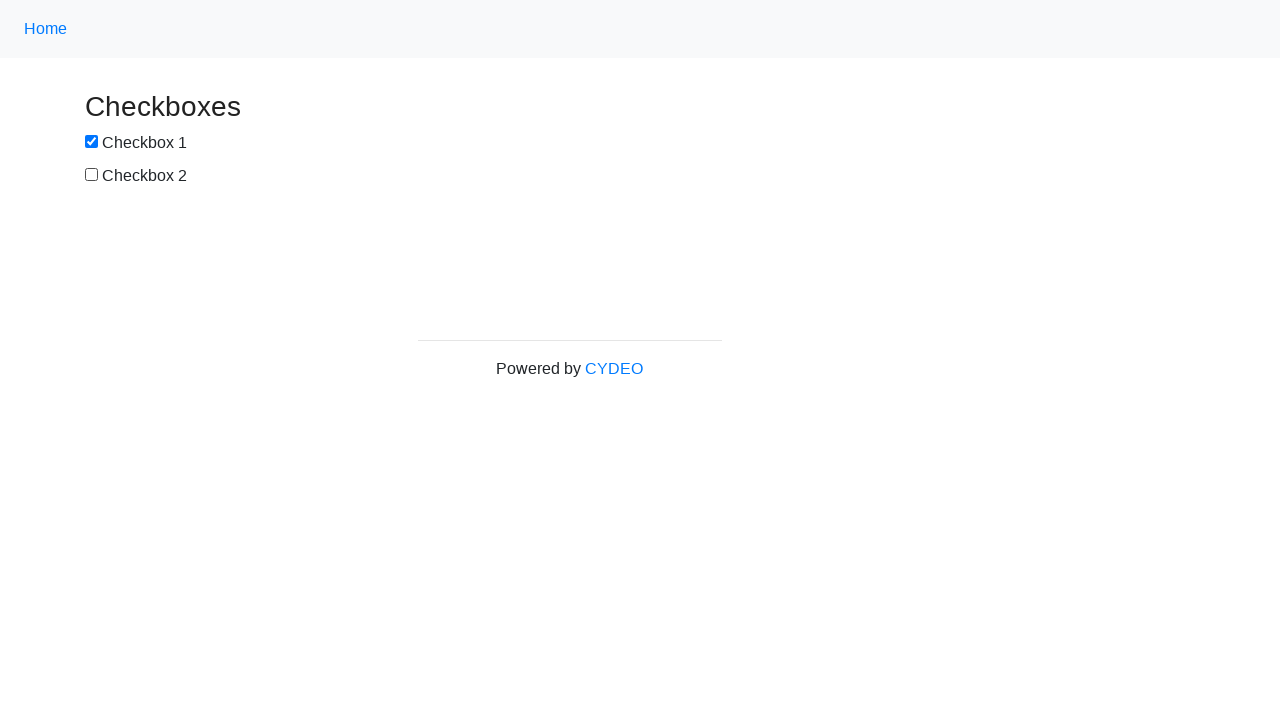